Tests drag and drop functionality by dragging an element to a drop zone and verifying the result text confirms the drop was successful.

Starting URL: https://www.techglobal-training.com/frontend/actions

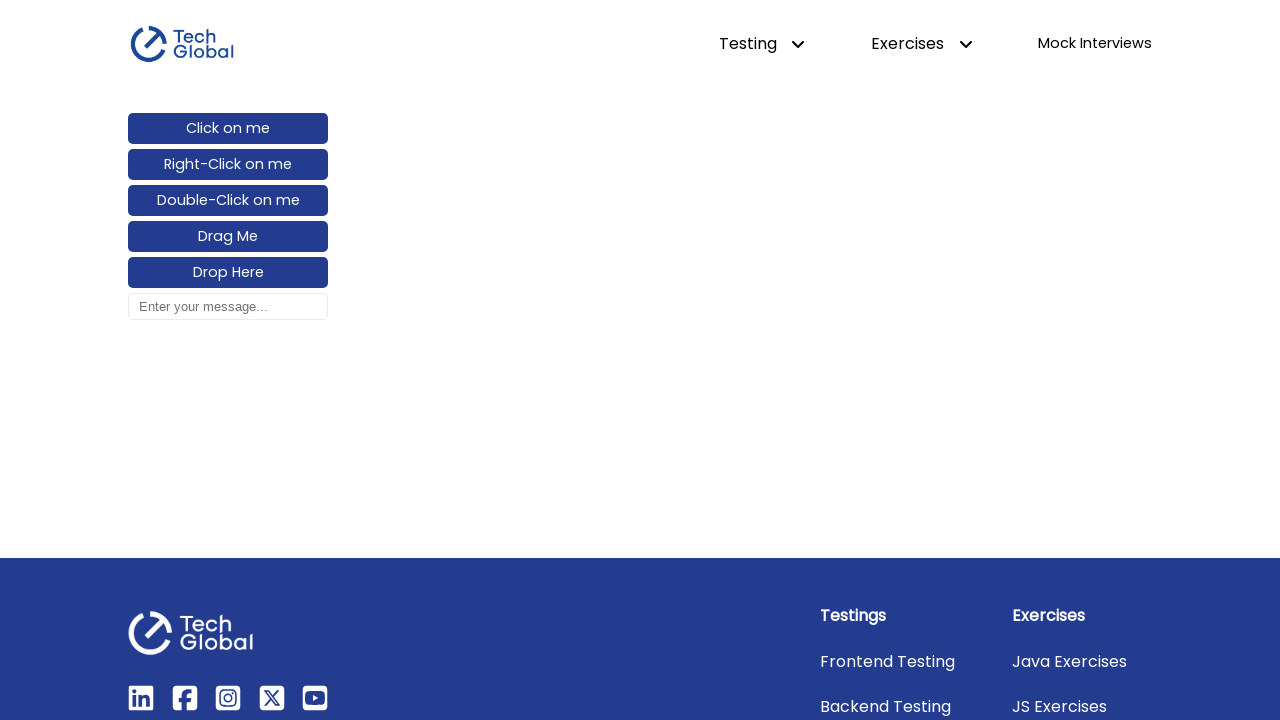

Dragged element to drop zone at (228, 273)
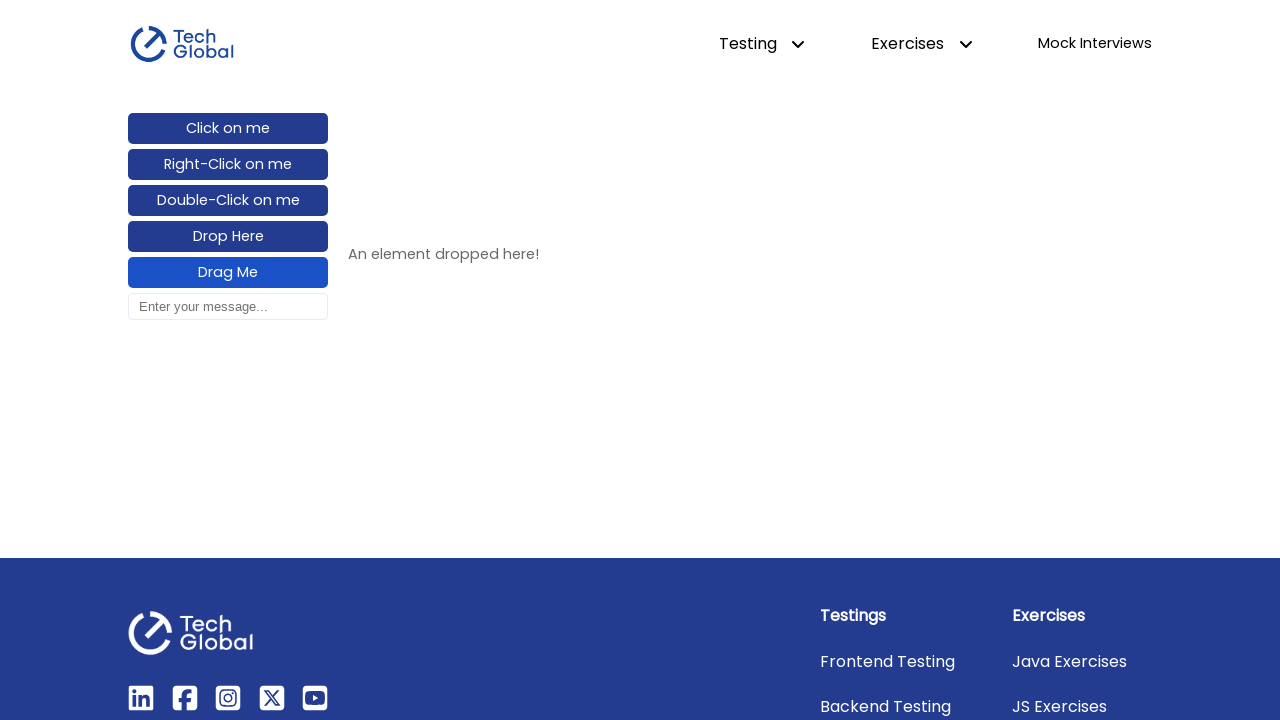

Retrieved result text from drop zone
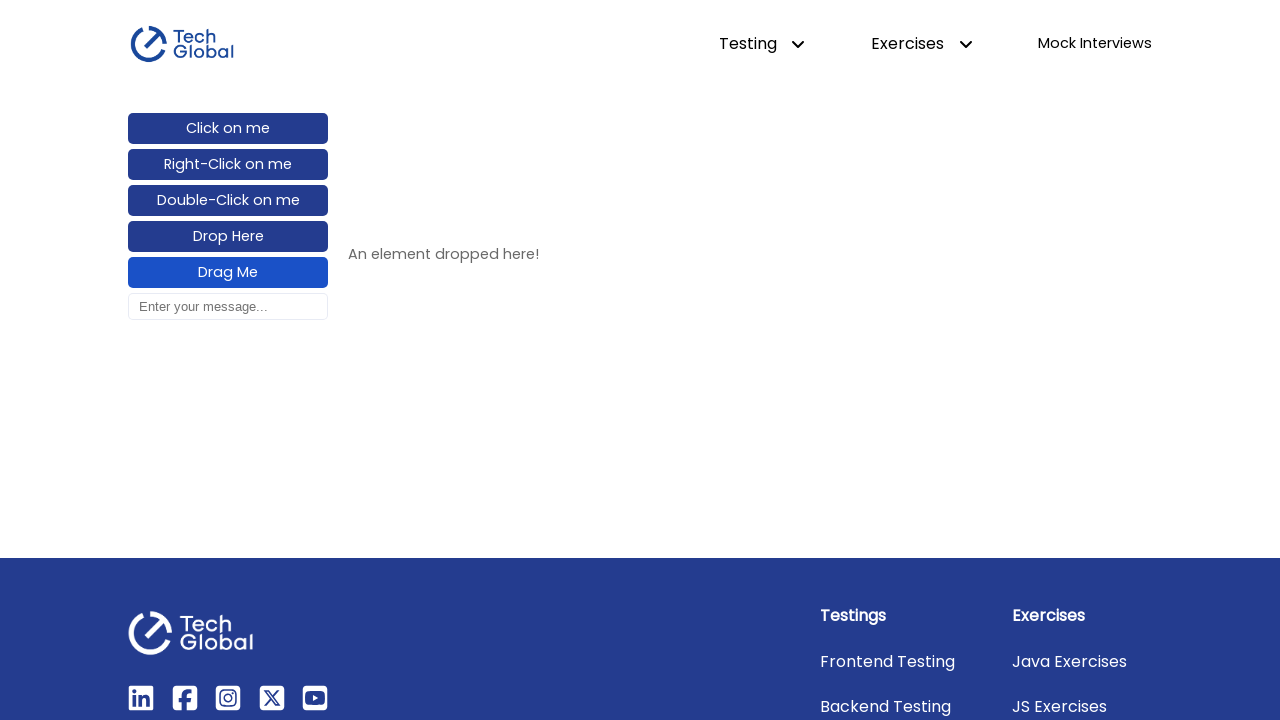

Verified drop was successful - result text matches expected value
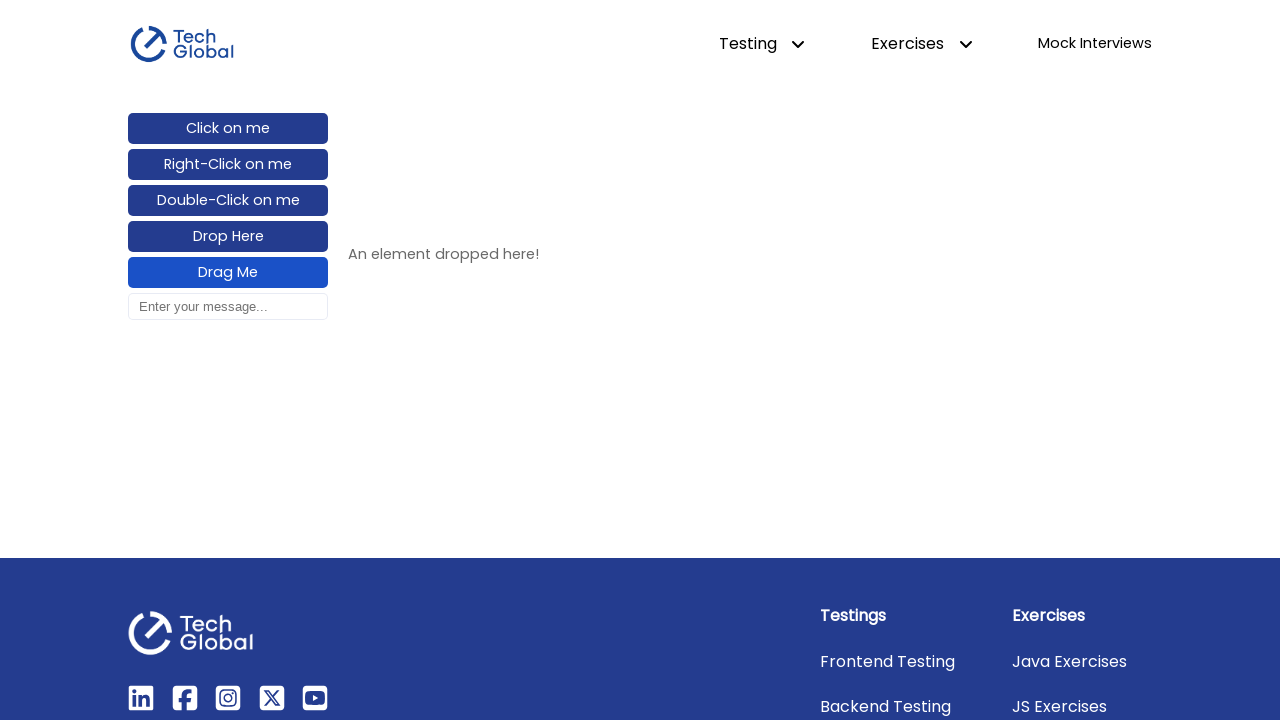

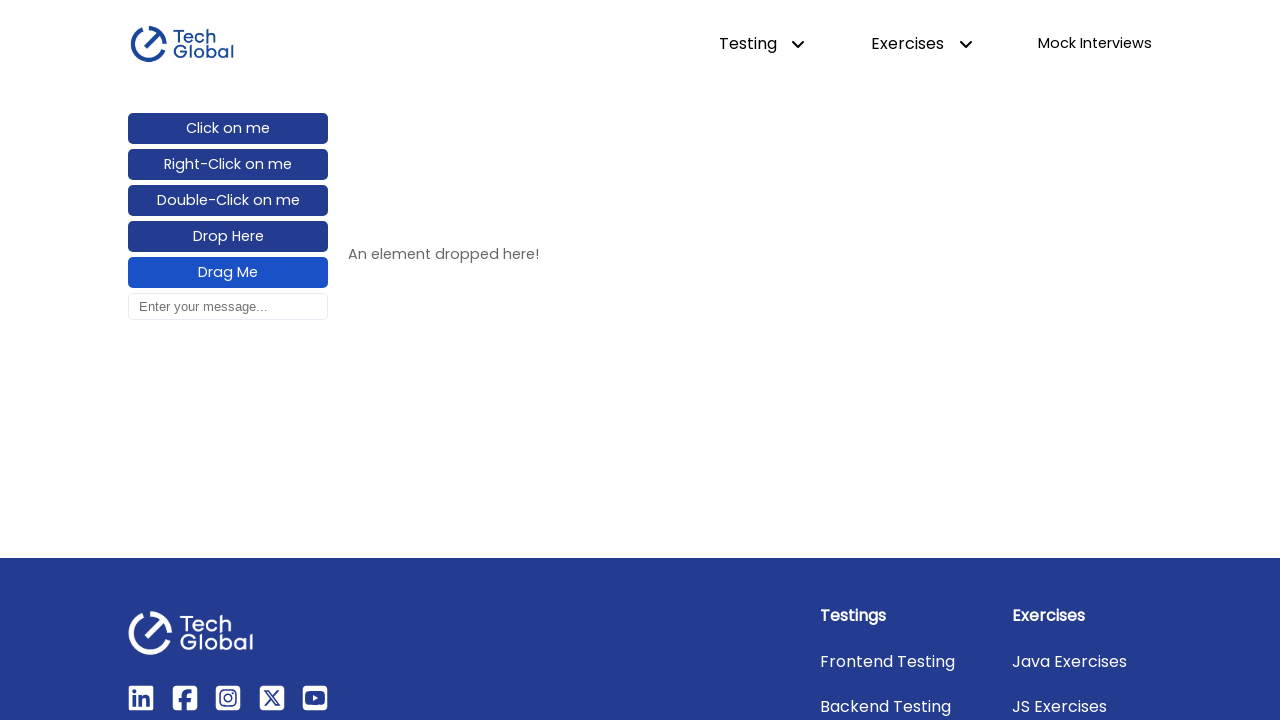